Tests successful login with valid credentials redirects to inventory page

Starting URL: https://www.saucedemo.com/

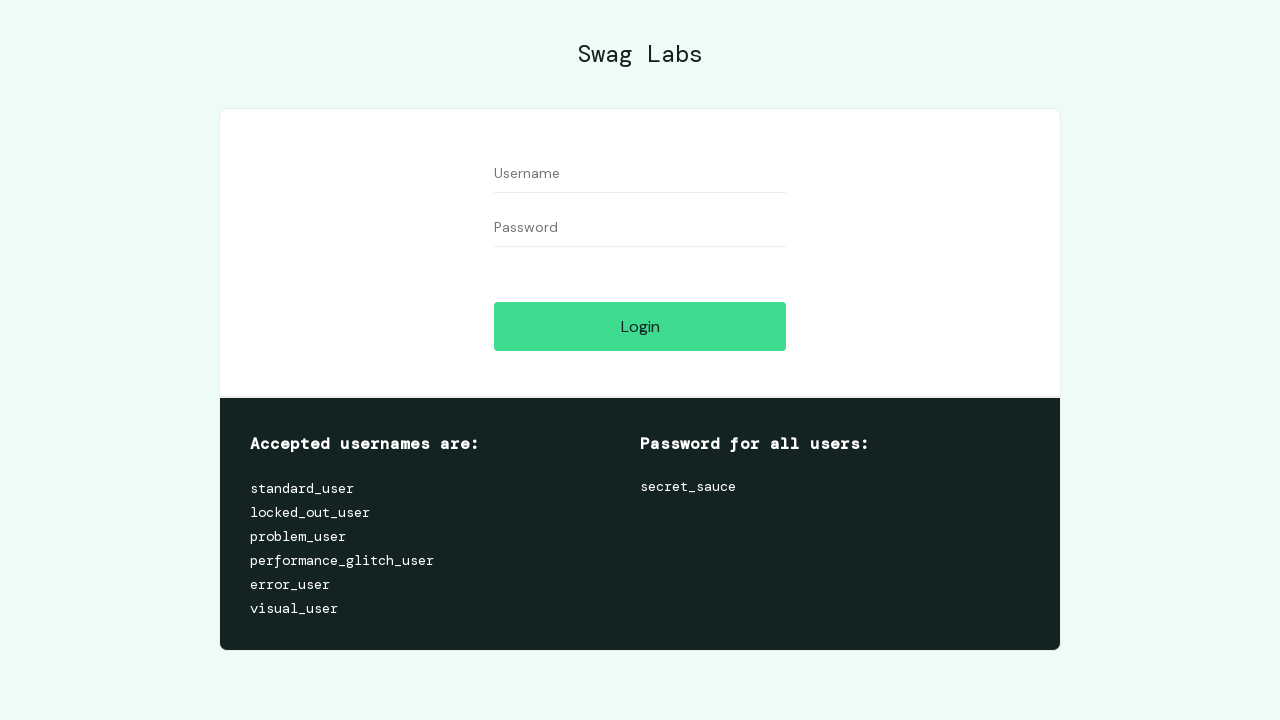

Filled username field with 'standard_user' on #user-name
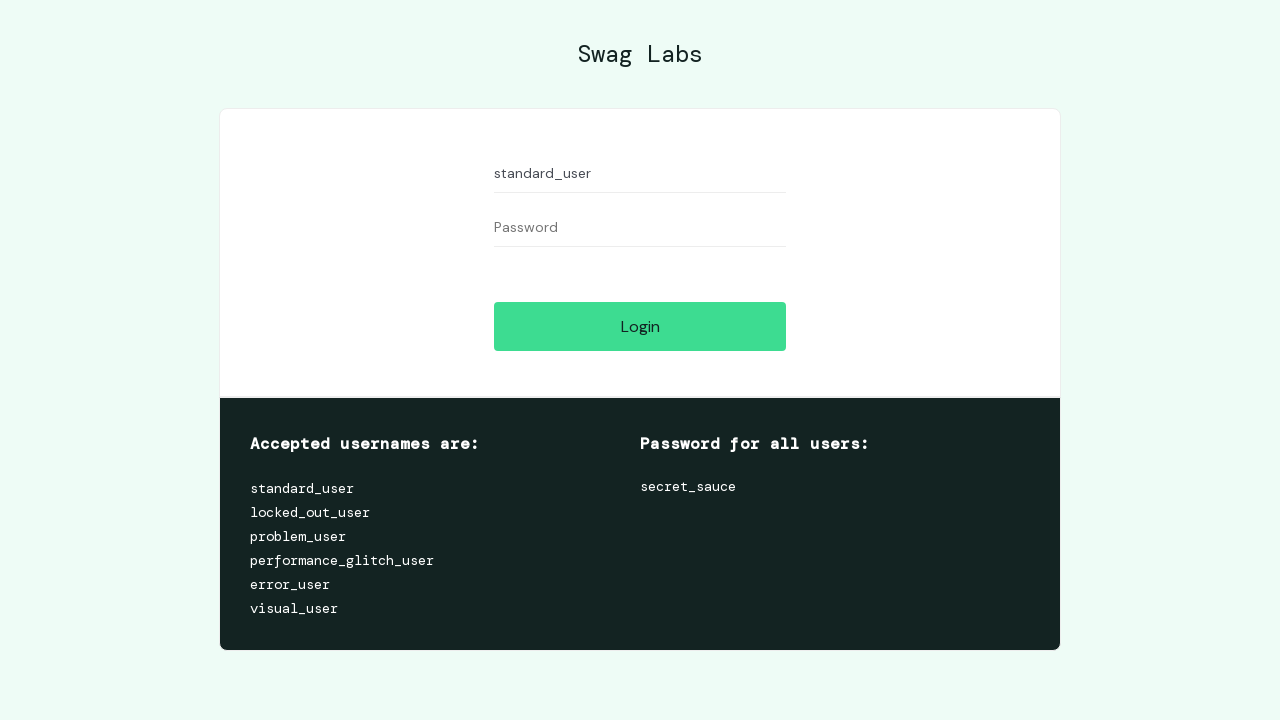

Filled password field with 'secret_sauce' on #password
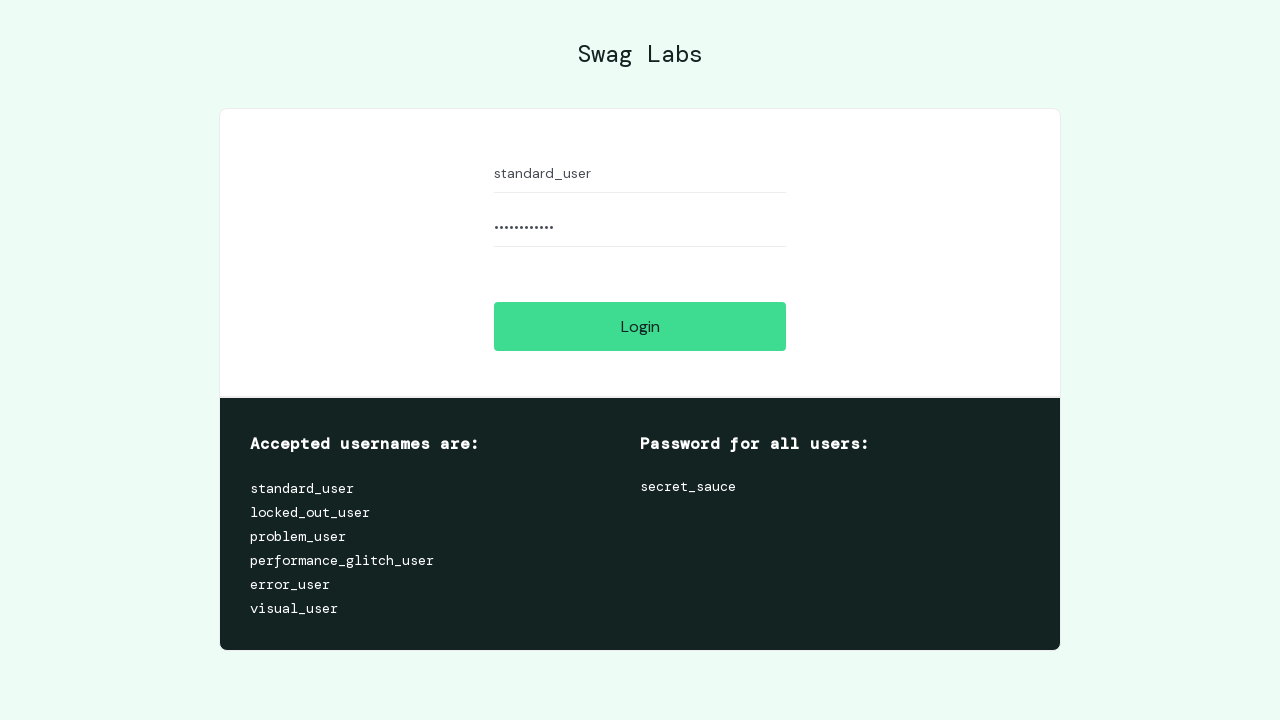

Clicked login button at (640, 326) on #login-button
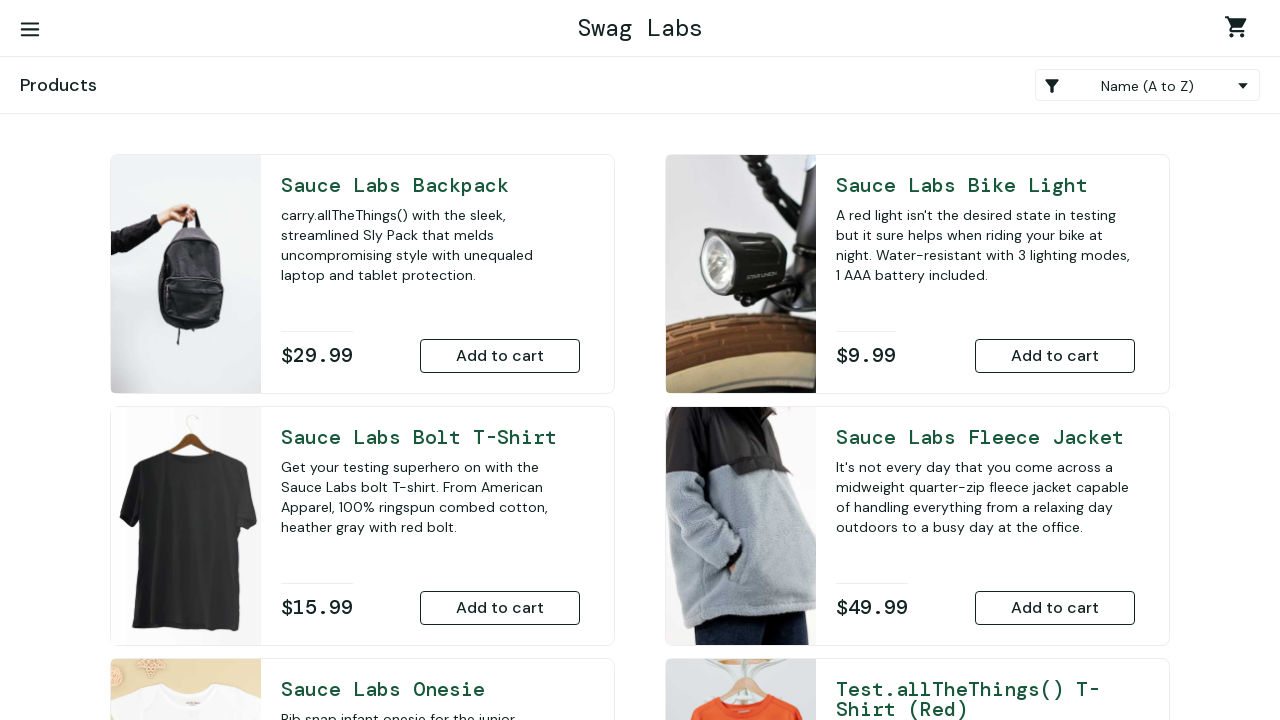

Verified successful redirect to inventory page at https://www.saucedemo.com/inventory.html
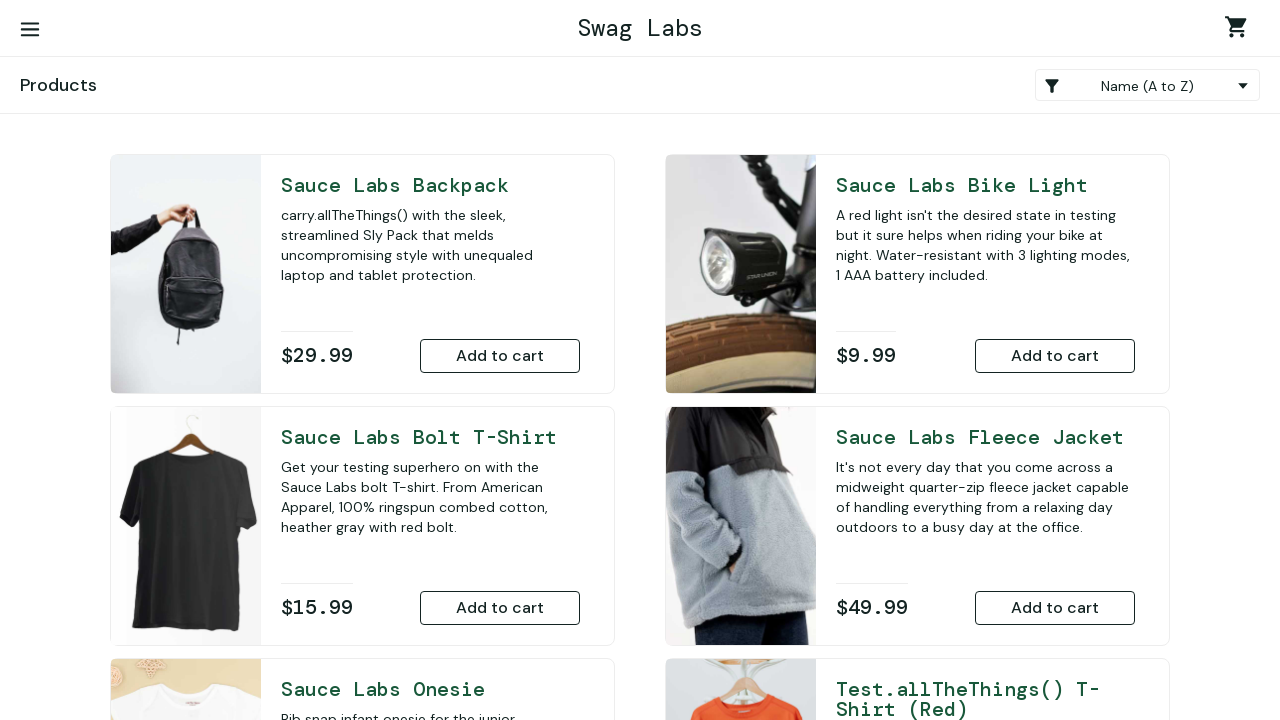

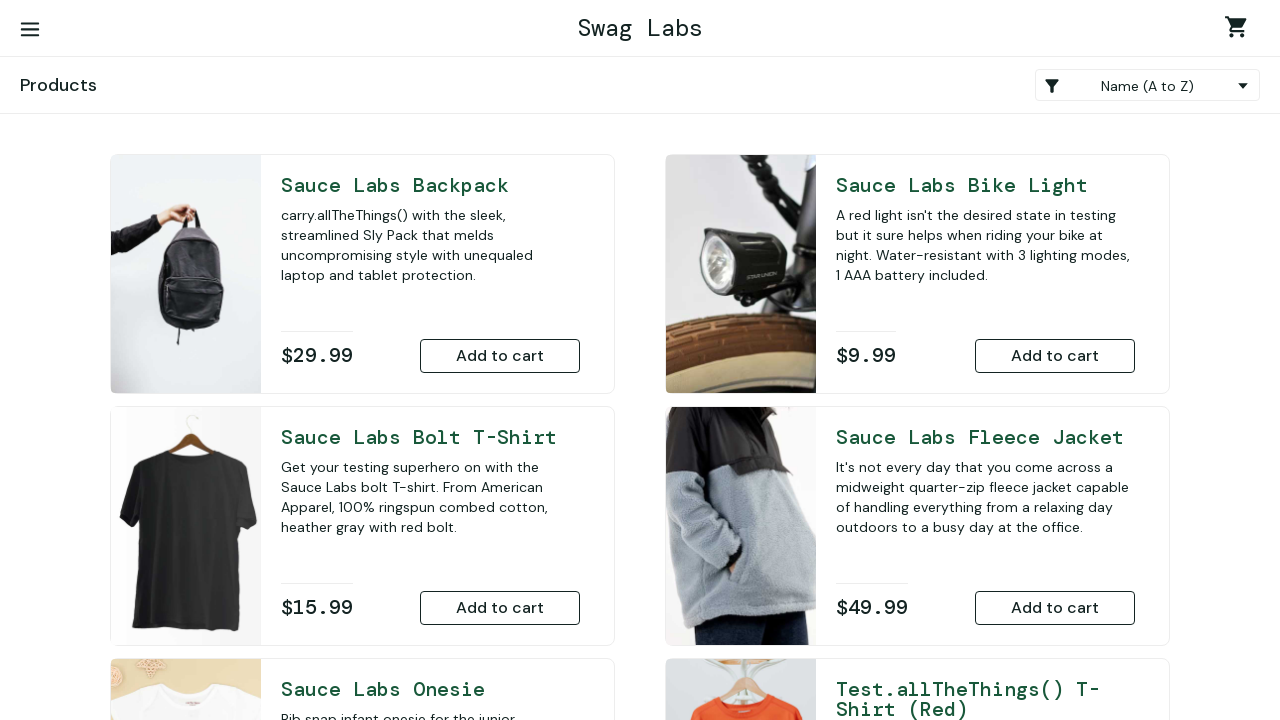